Navigates to cashora.com website, maximizes the window, and retrieves basic page information like URL, title, and window handles

Starting URL: https://cashora.com/

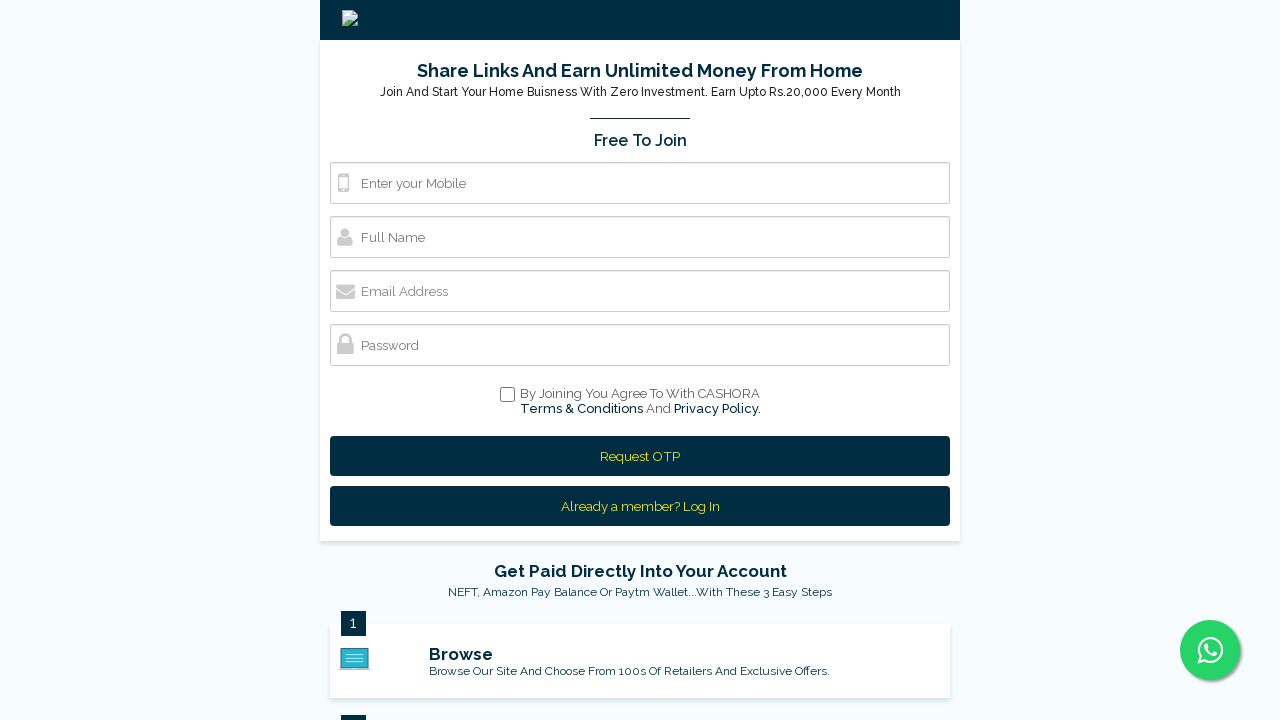

Set viewport size to 1920x1080
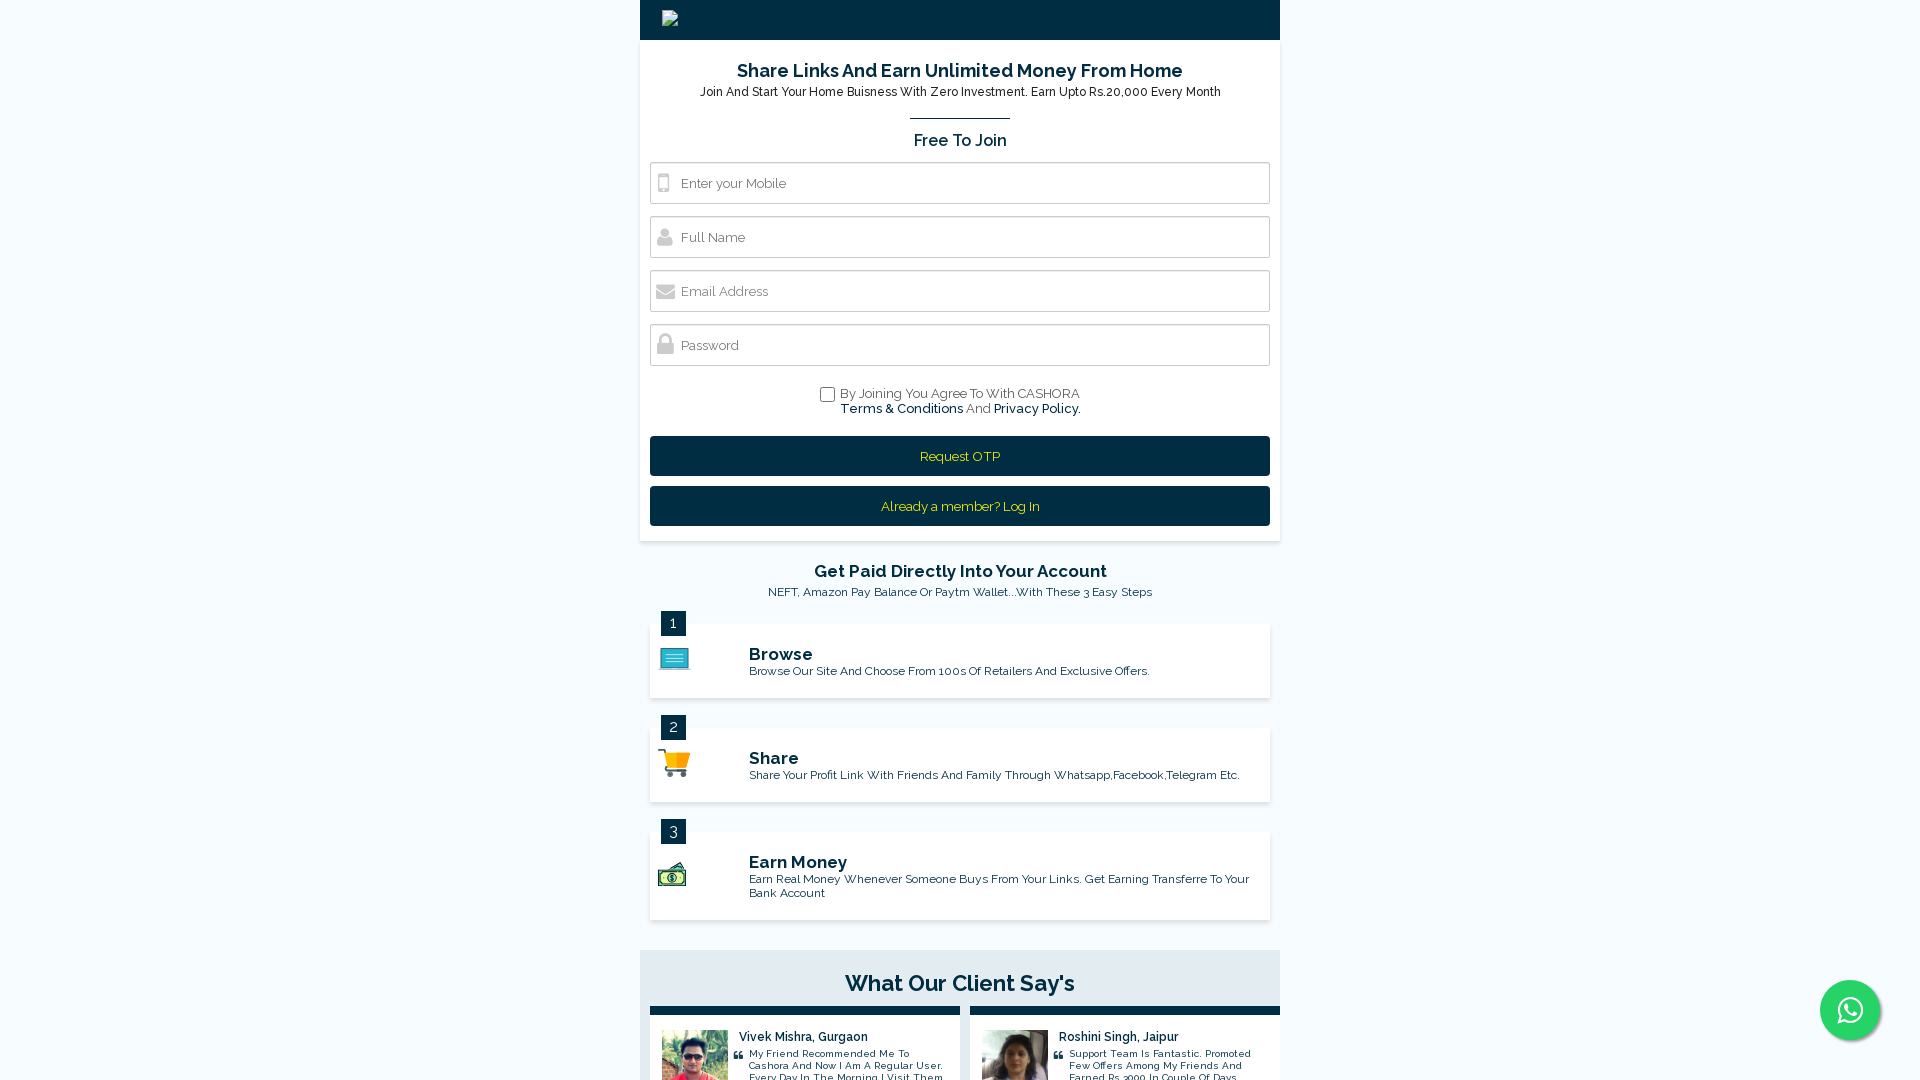

Waited for page to load (domcontentloaded)
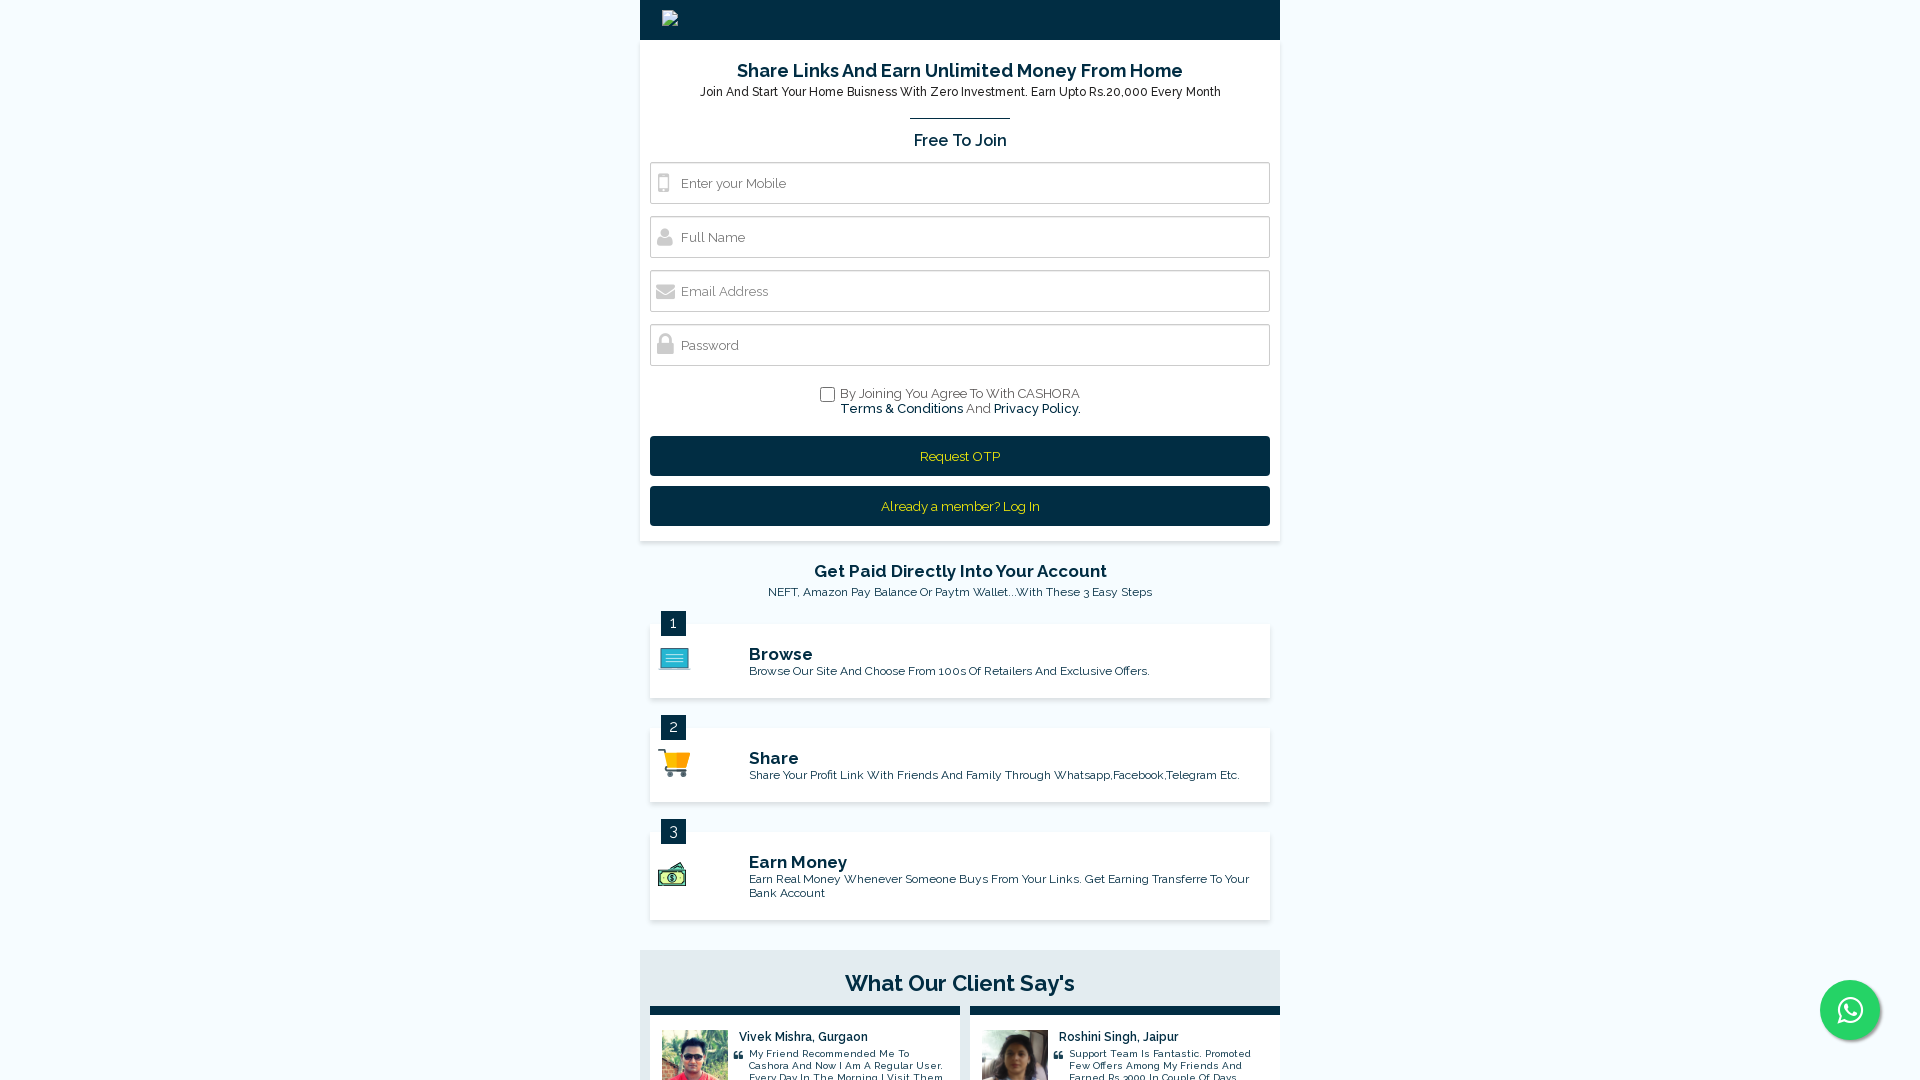

Retrieved current URL: https://cashora.com/
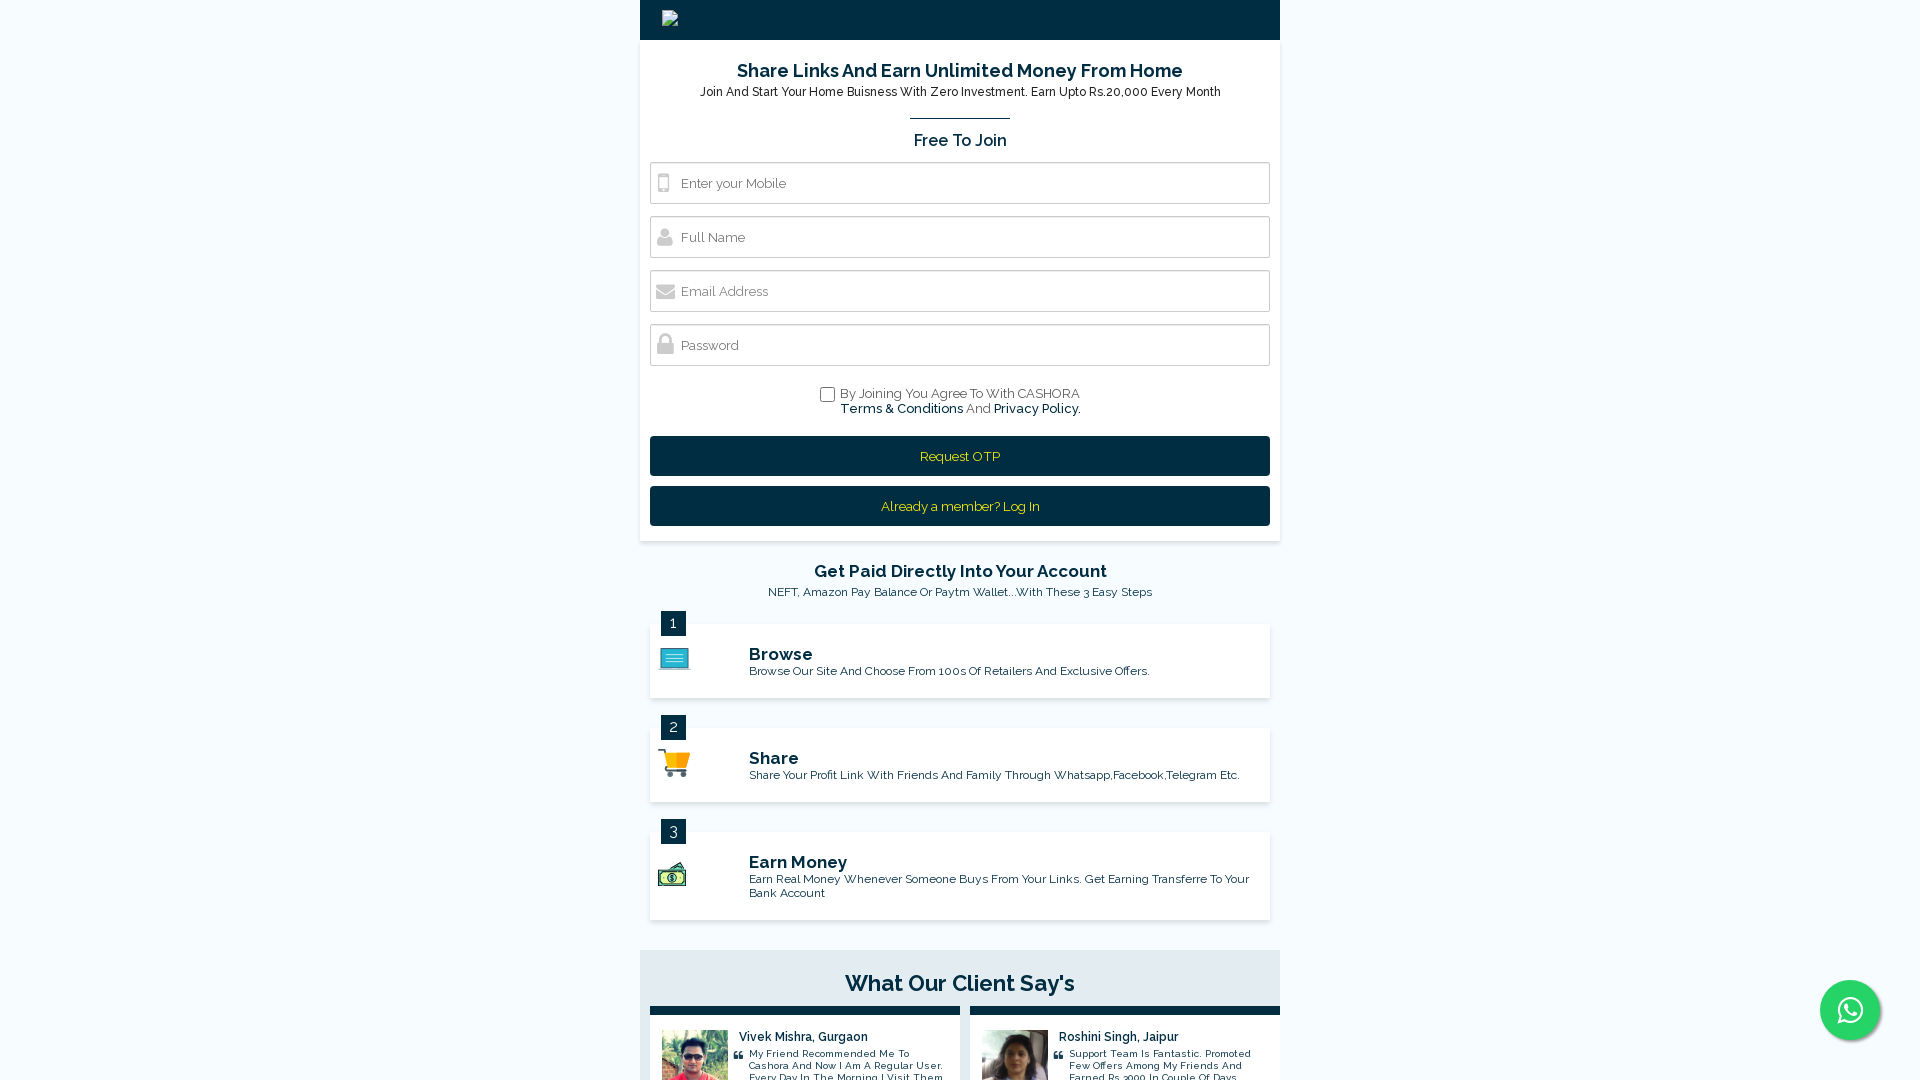

Retrieved page title: Latest Offers and Earning Opportunities
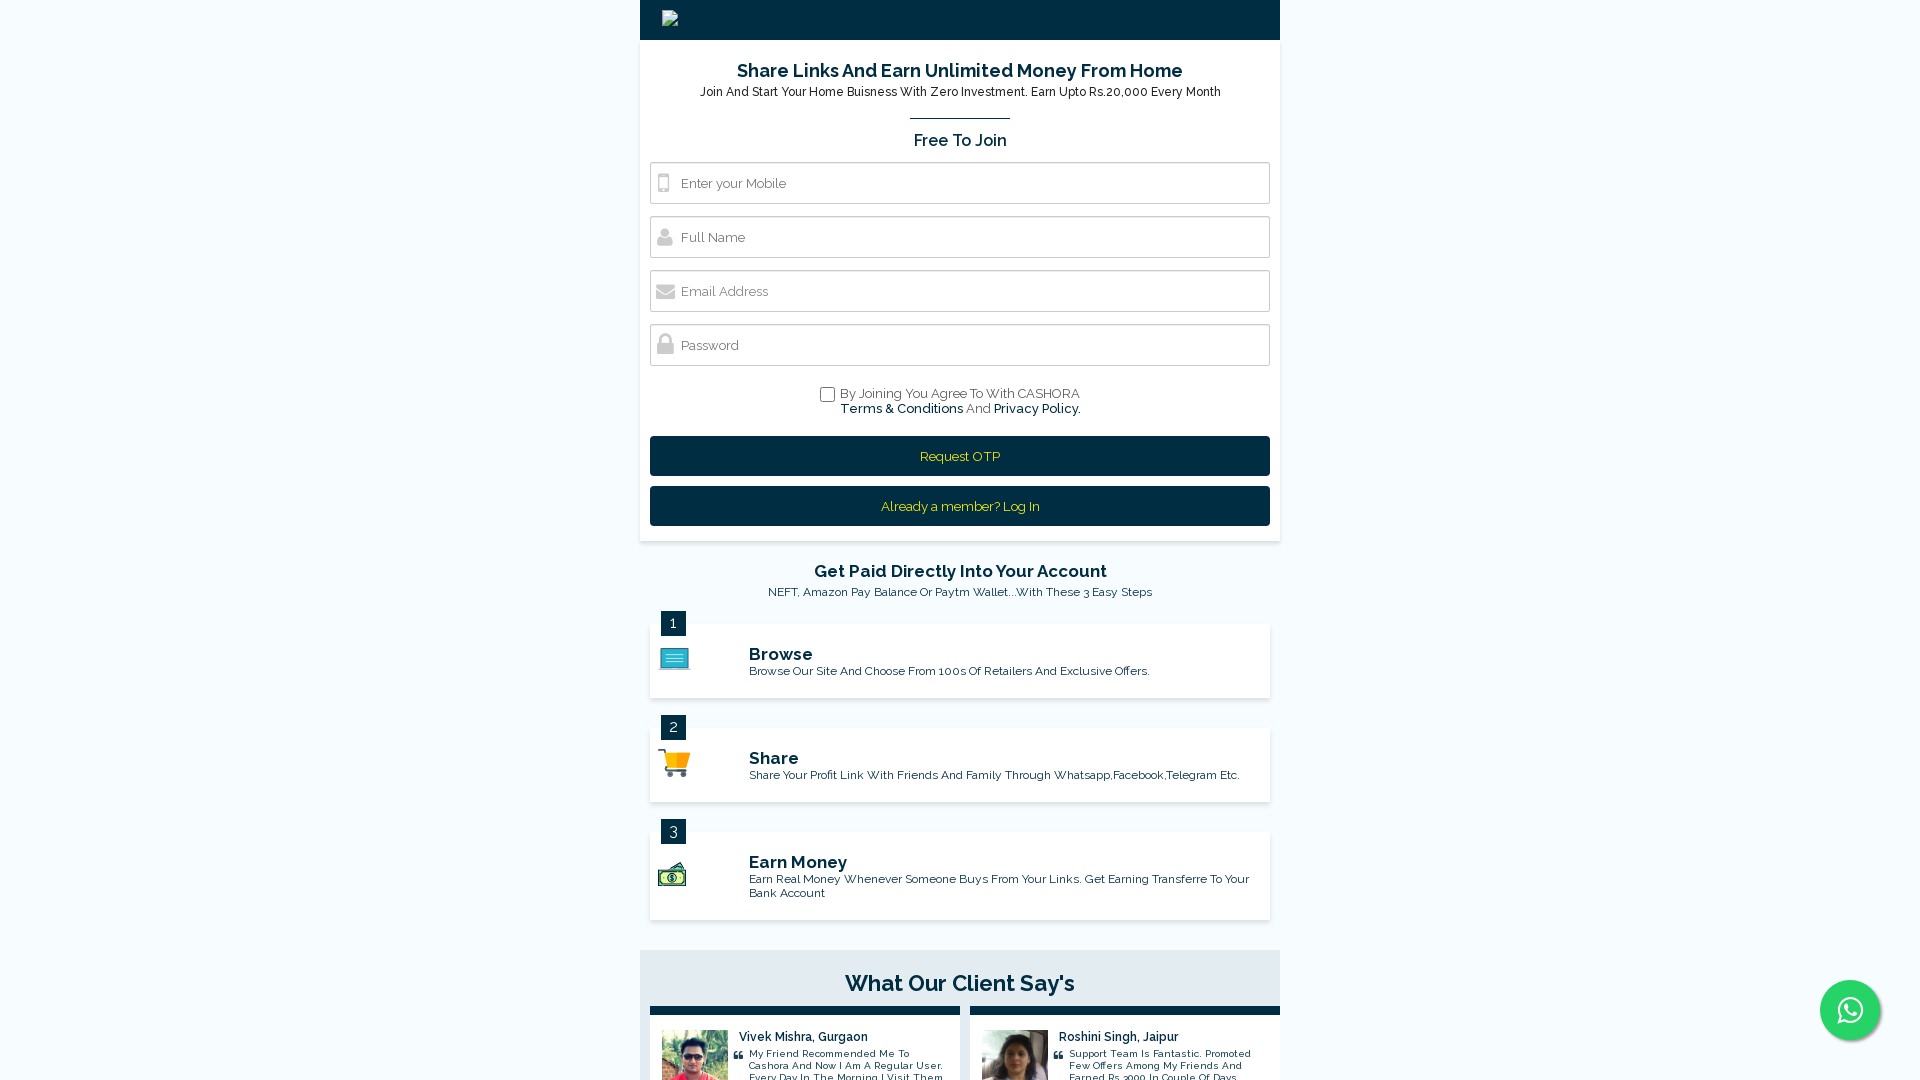

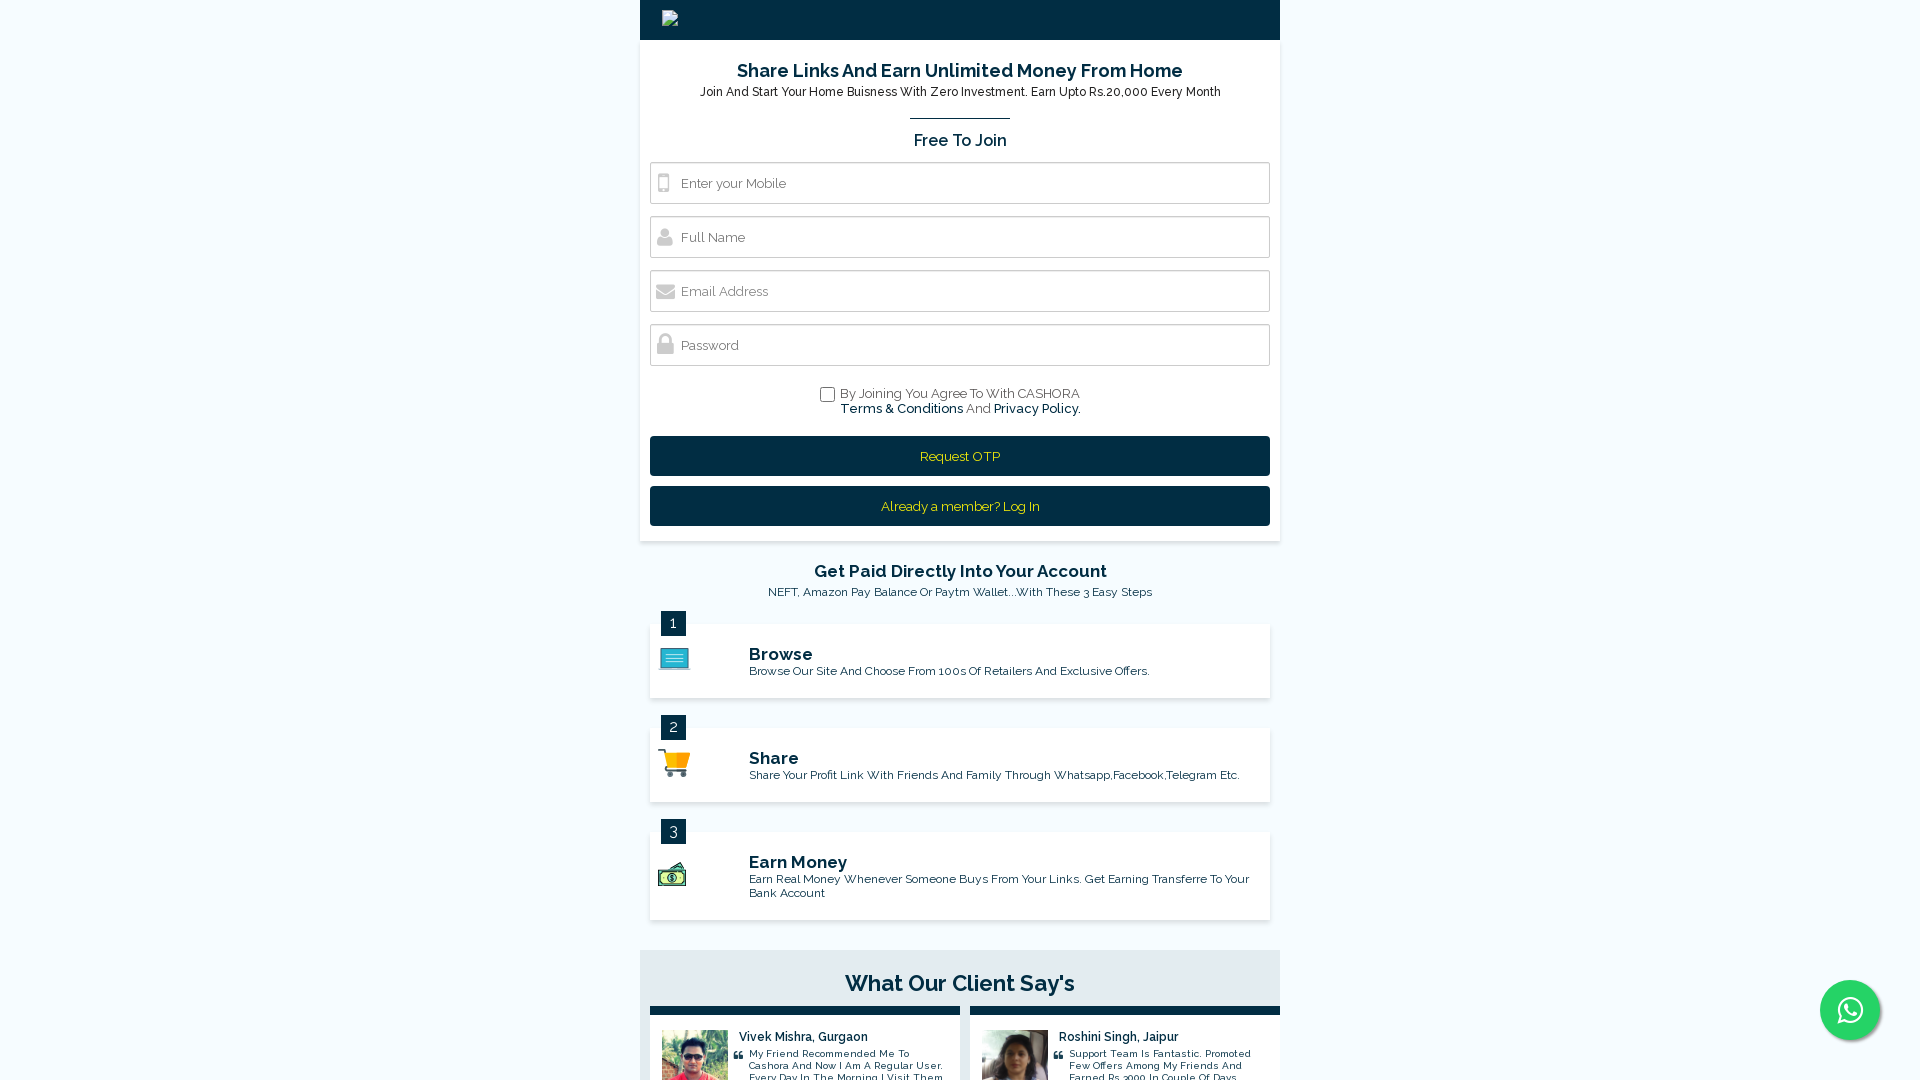